Tests prompt alert functionality by clicking a button that triggers a prompt dialog and accepting it with a text input

Starting URL: https://testautomationpractice.blogspot.com/

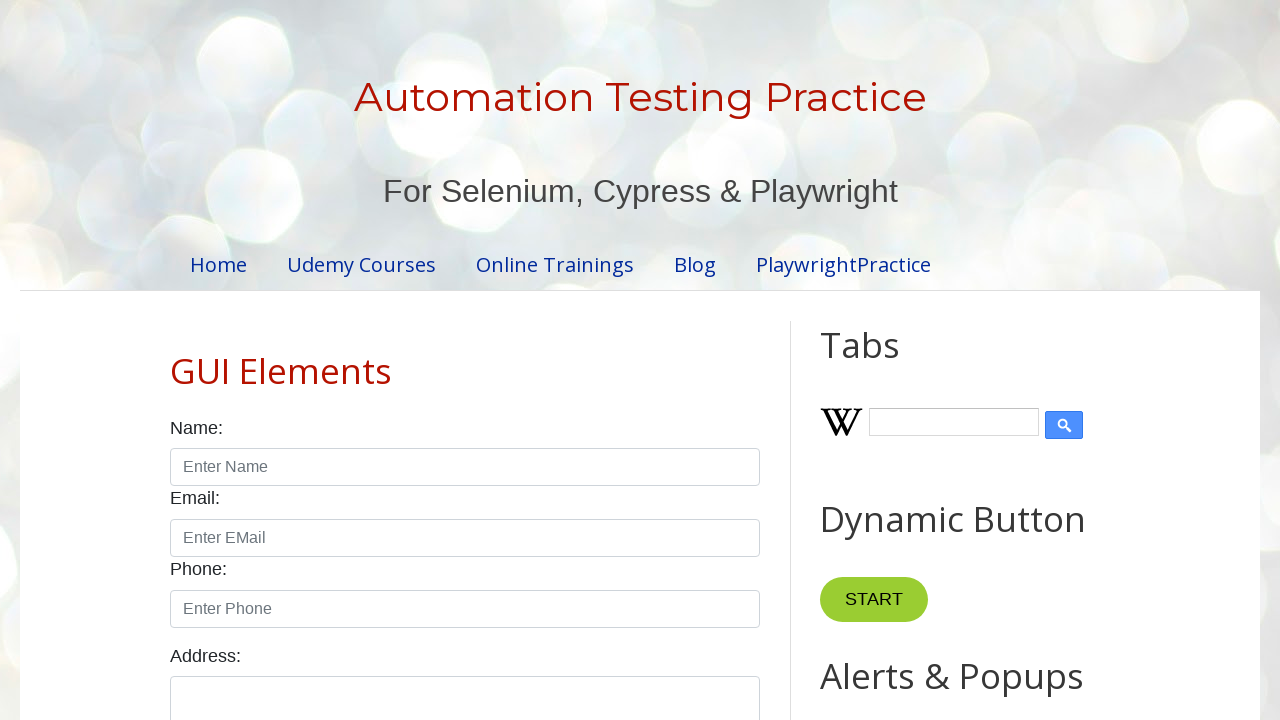

Set up dialog handler to accept prompt with 'Jeeva'
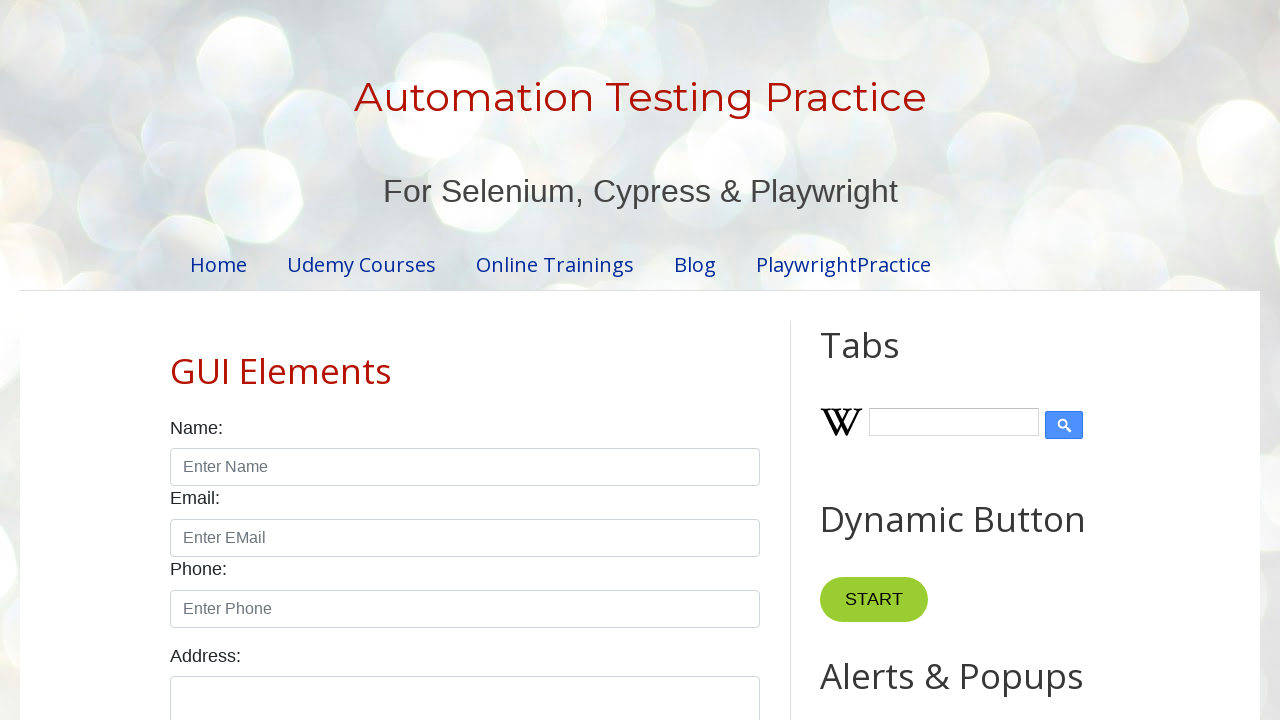

Clicked prompt button to trigger dialog at (890, 360) on xpath=//button[@id="promptBtn"]
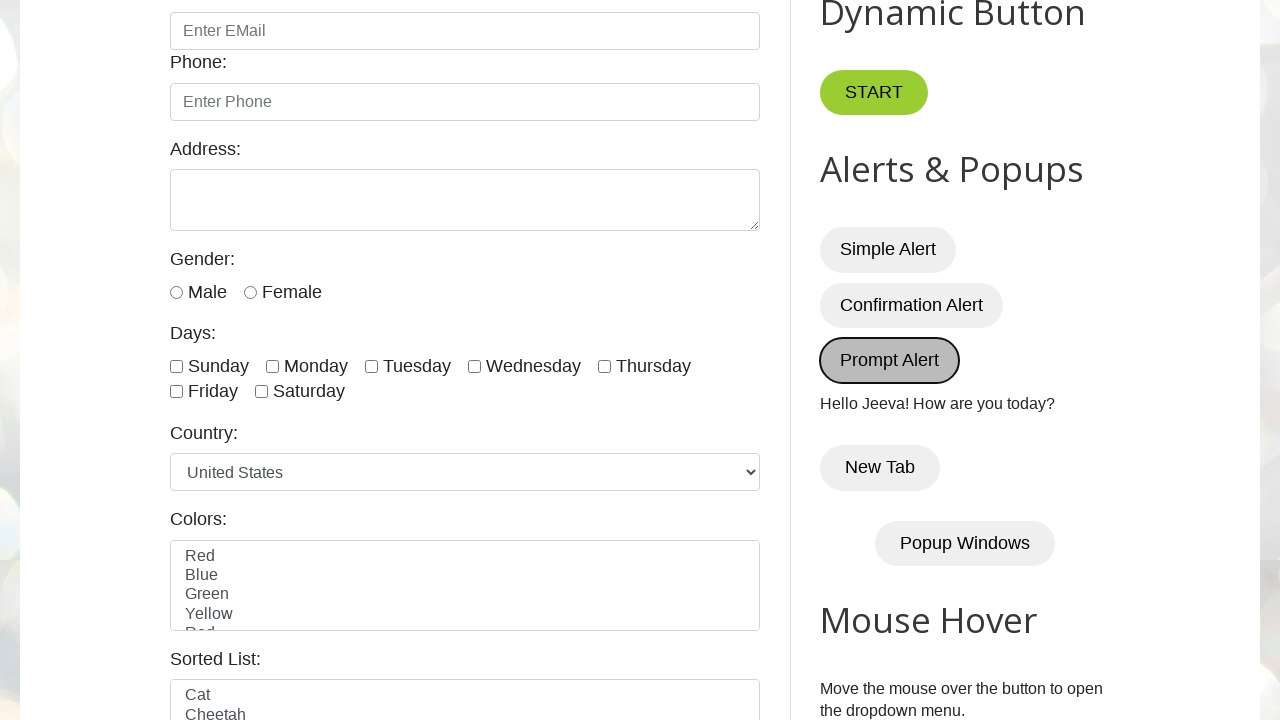

Waited for dialog interaction to complete
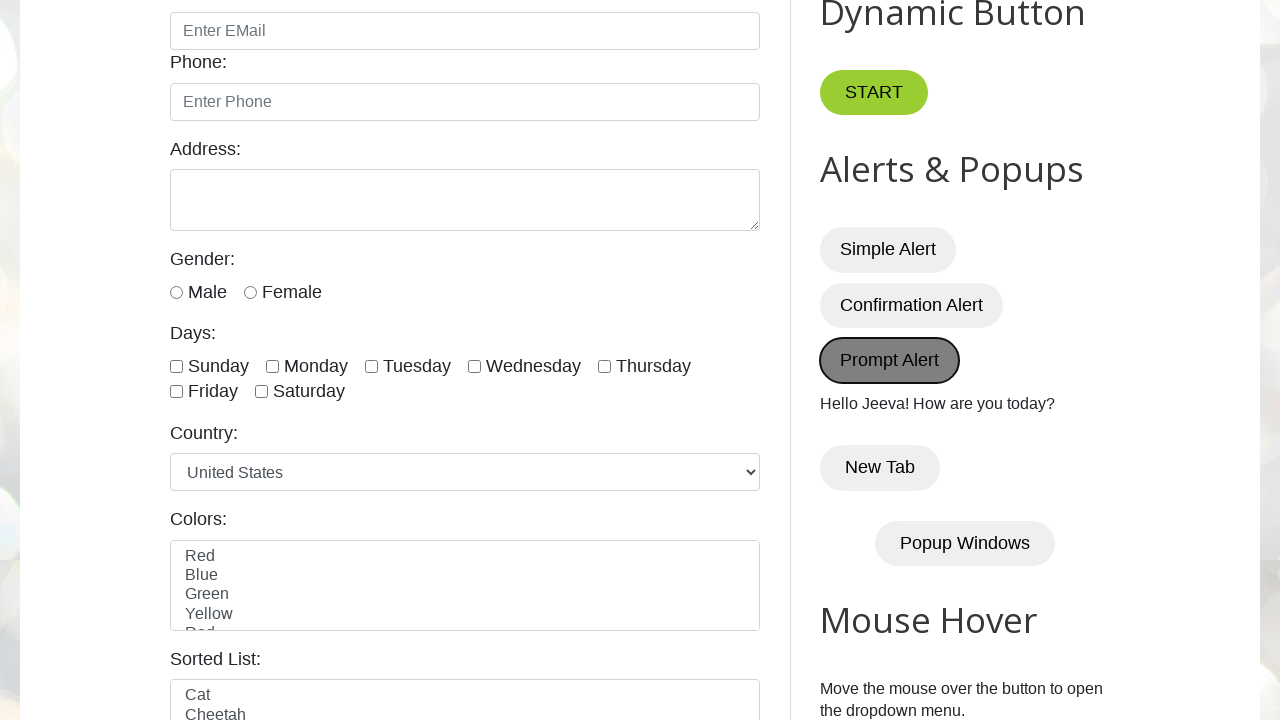

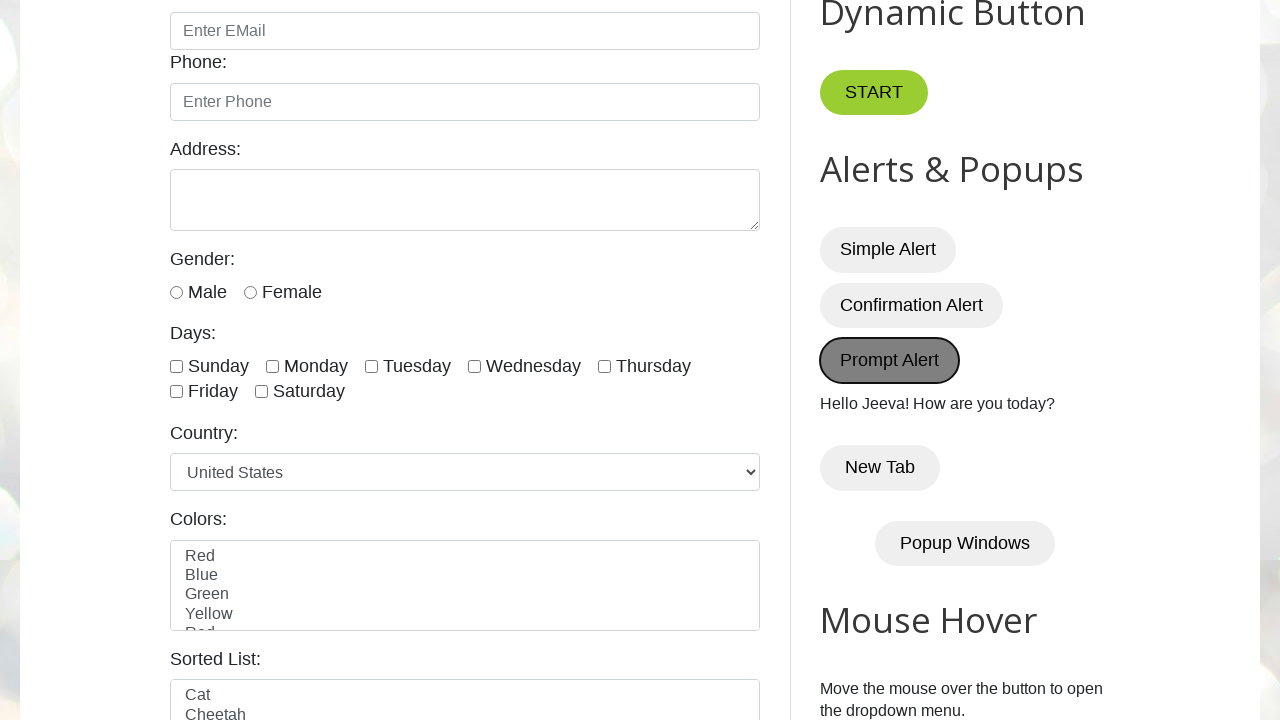